Tests frame handling and JavaScript prompt dialog interaction by clicking a "Try it" button inside an iframe, accepting the prompt dialog with input text, and verifying the output text is displayed.

Starting URL: https://www.w3schools.com/jsref/tryit.asp?filename=tryjsref_prompt

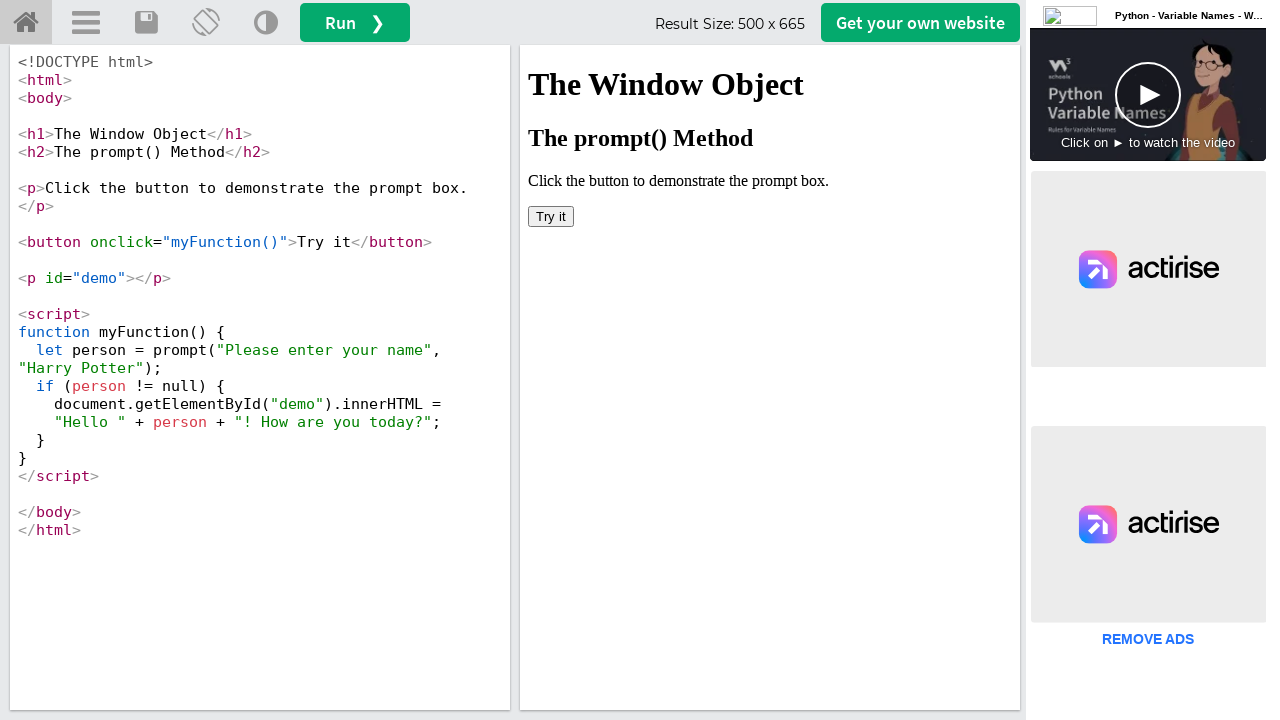

Set up dialog handler to accept prompt with input 'Sooraj'
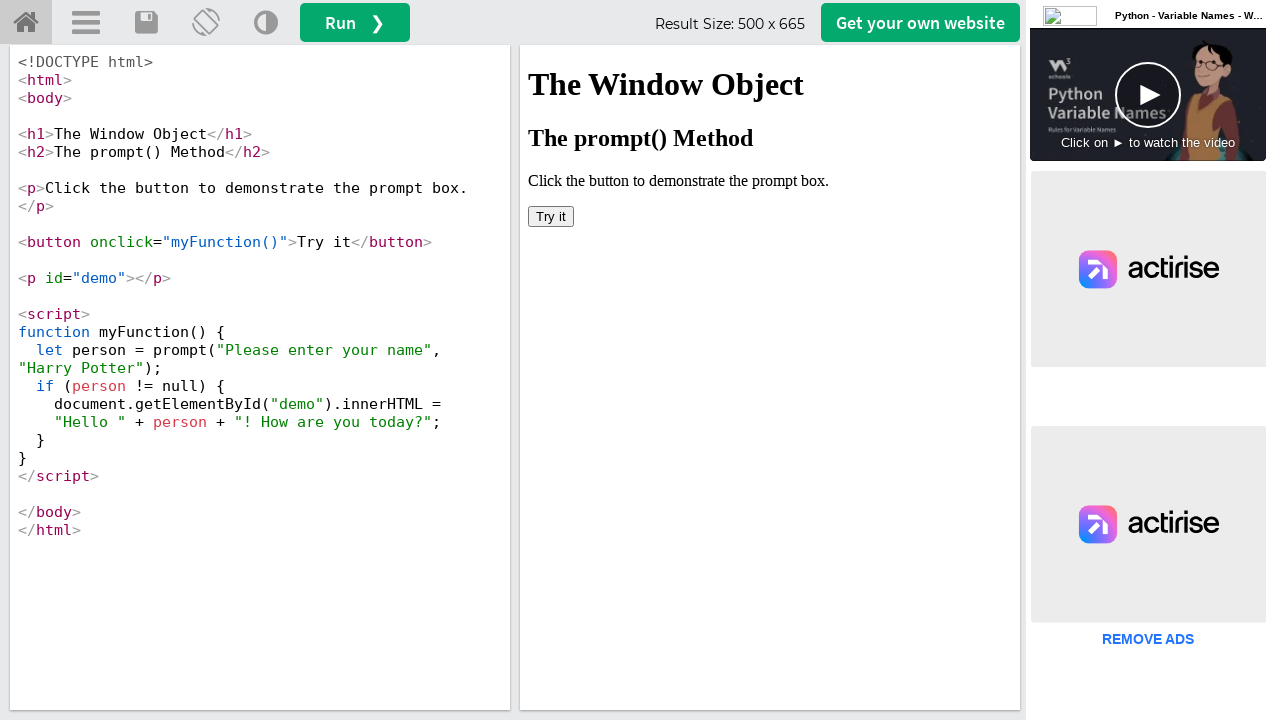

Clicked 'Try it' button inside iframe, triggering JavaScript prompt dialog at (551, 216) on //div[@id='iframecontainer']/div[@id='iframe']/div/iframe >> internal:control=en
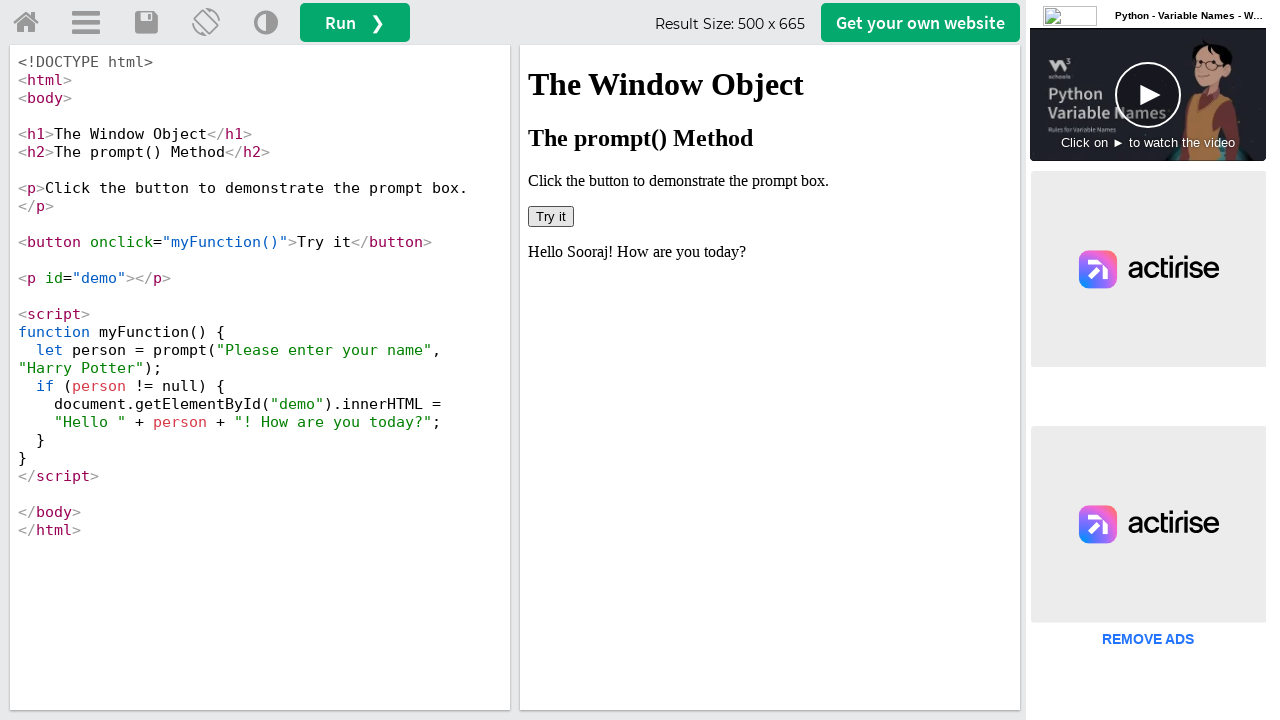

Retrieved output text from demo paragraph inside iframe
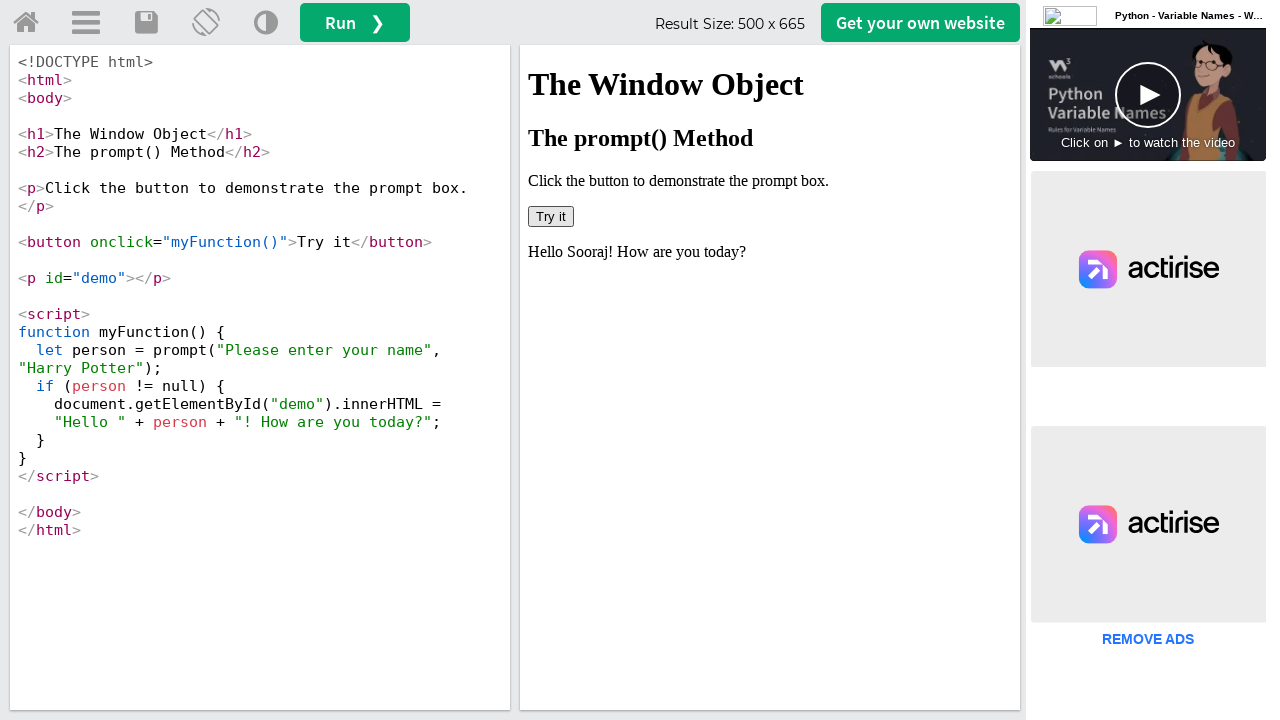

Verified output text: 'Hello Sooraj! How are you today?'
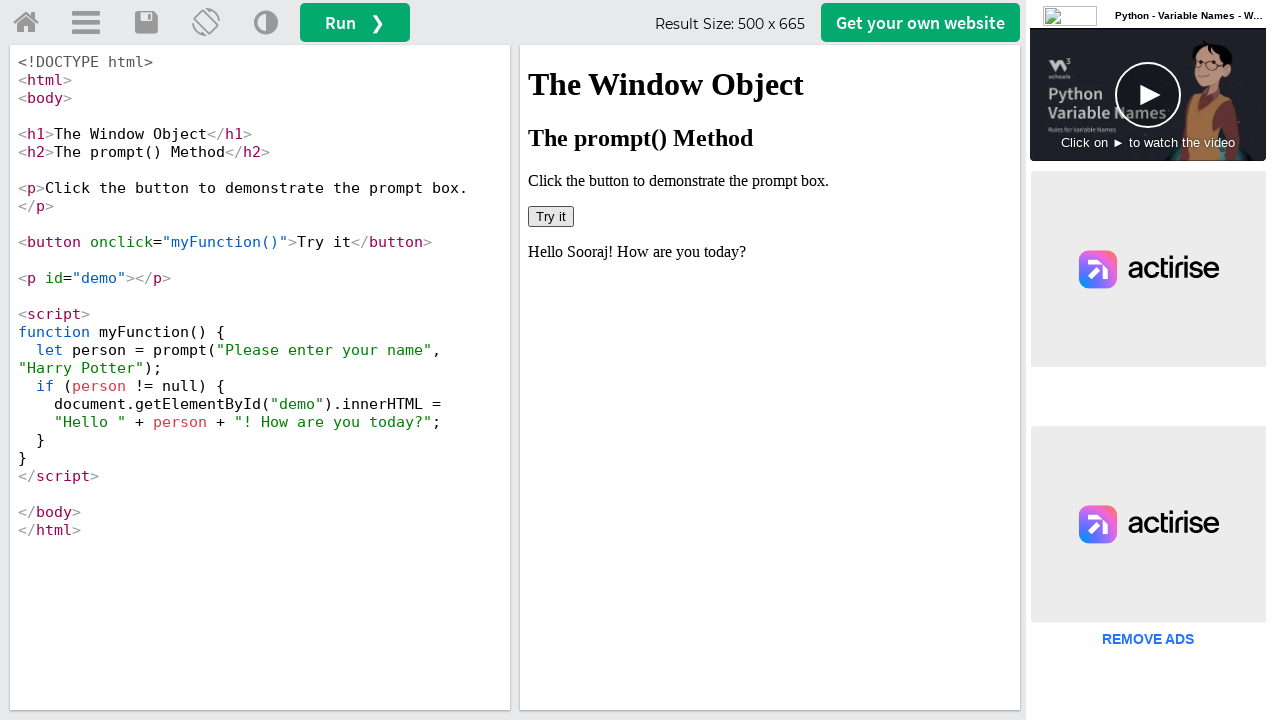

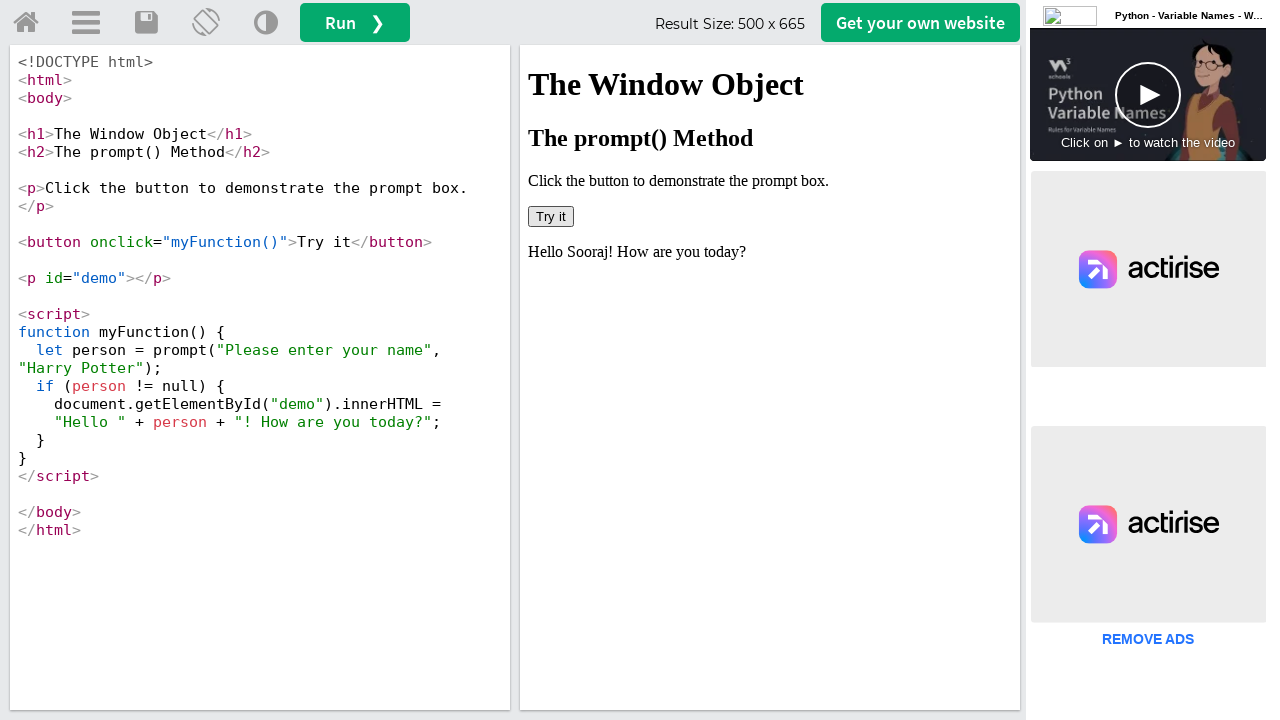